Tests the search functionality on the JavaScript tutorial website by entering a search term and verifying results are displayed

Starting URL: https://learn.javascript.ru/

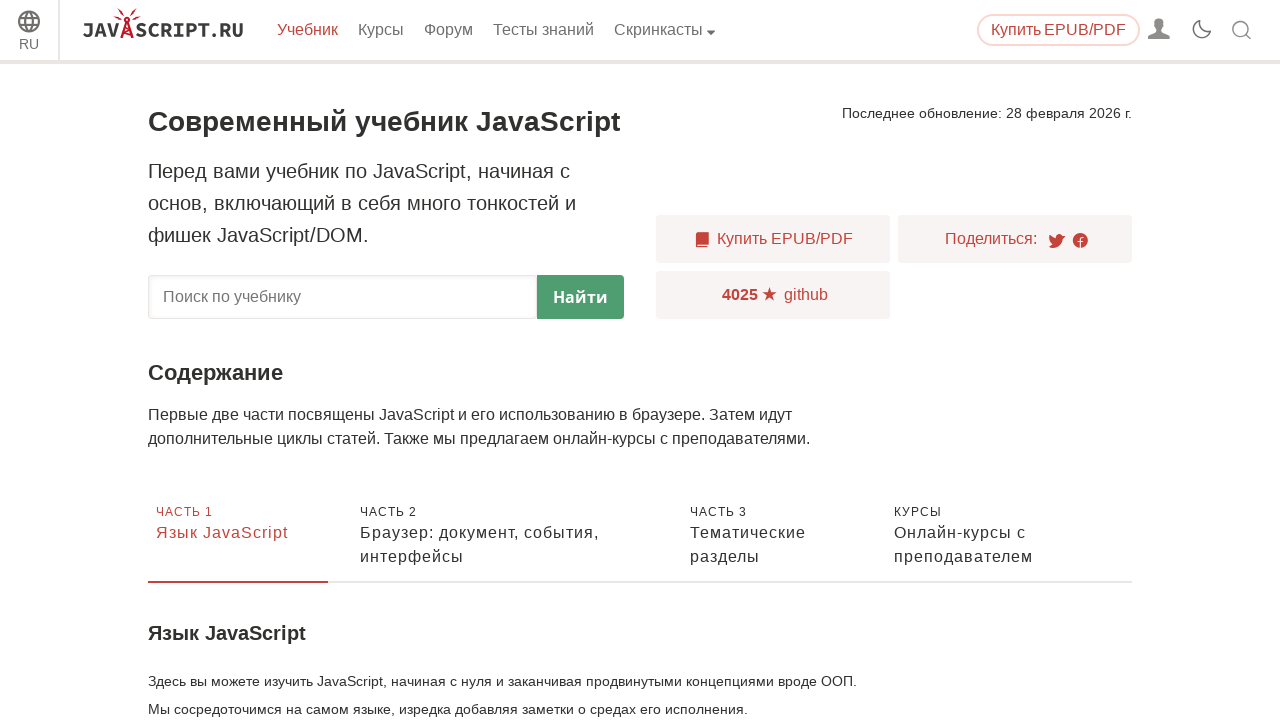

Clicked on search input field at (342, 297) on .text-input__frontpage-search__input
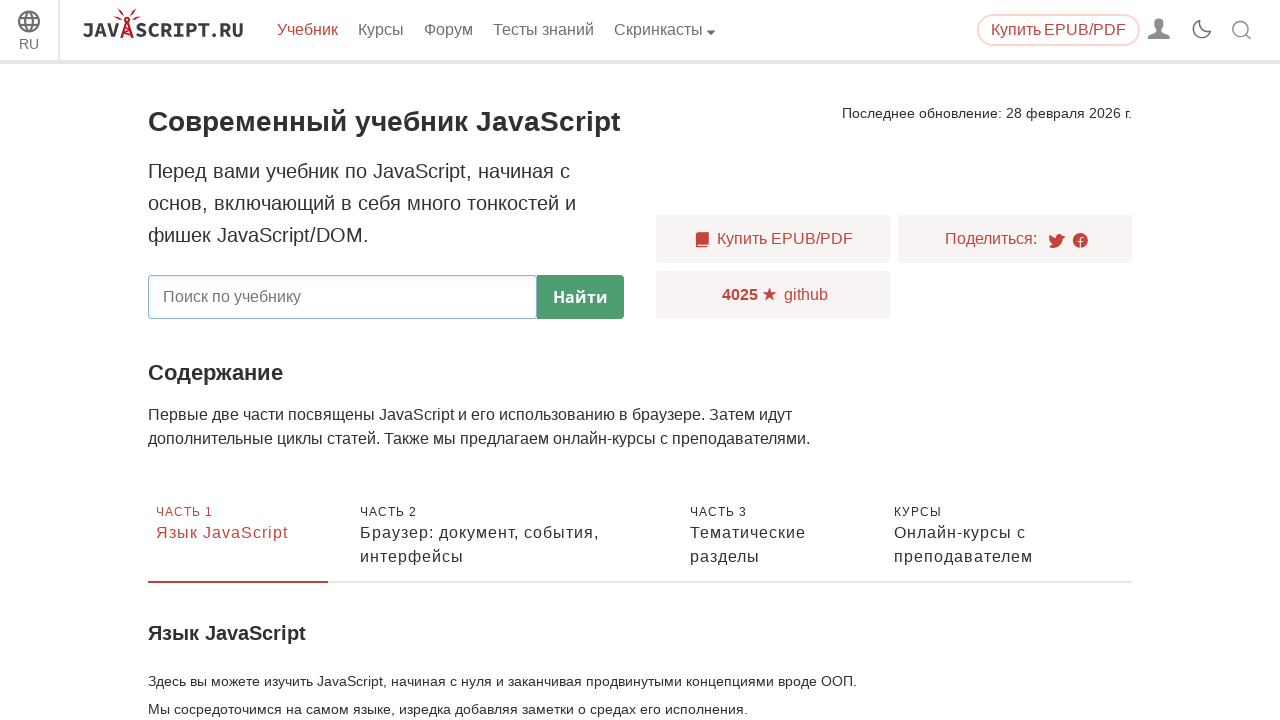

Filled search field with 'замыкания' on .text-input__frontpage-search__input
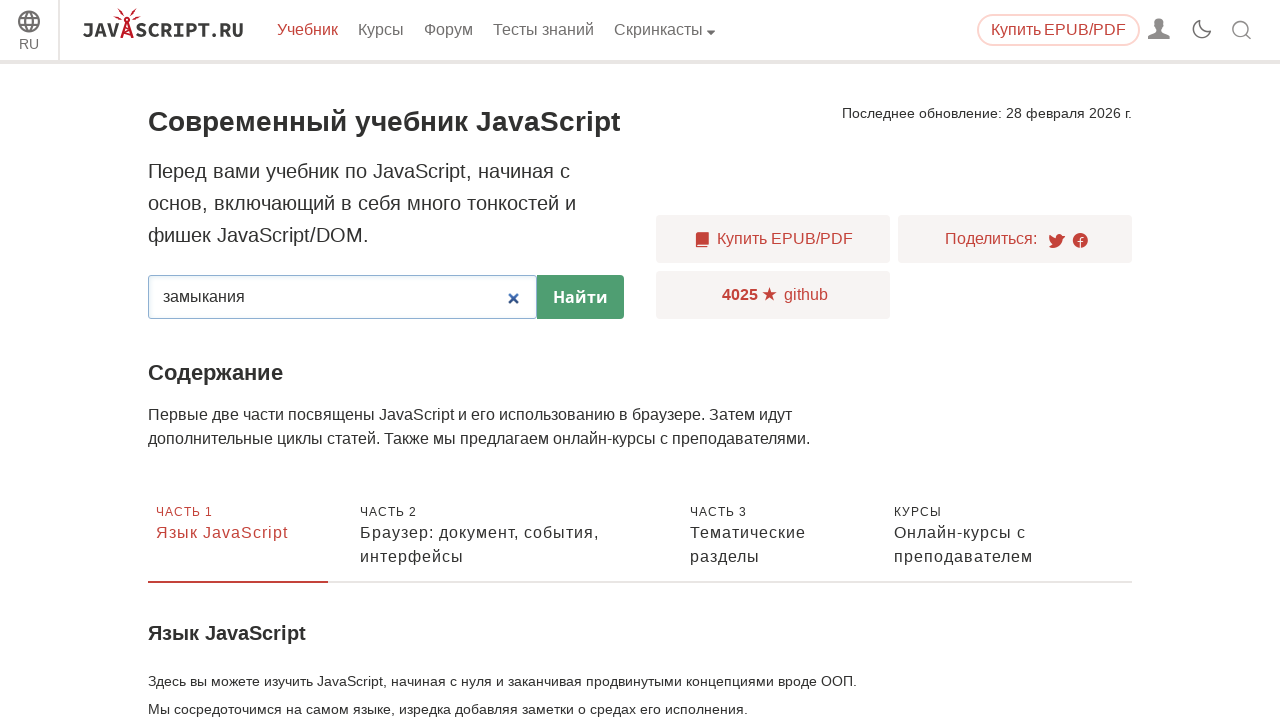

Pressed Enter to submit search on .text-input__frontpage-search__input
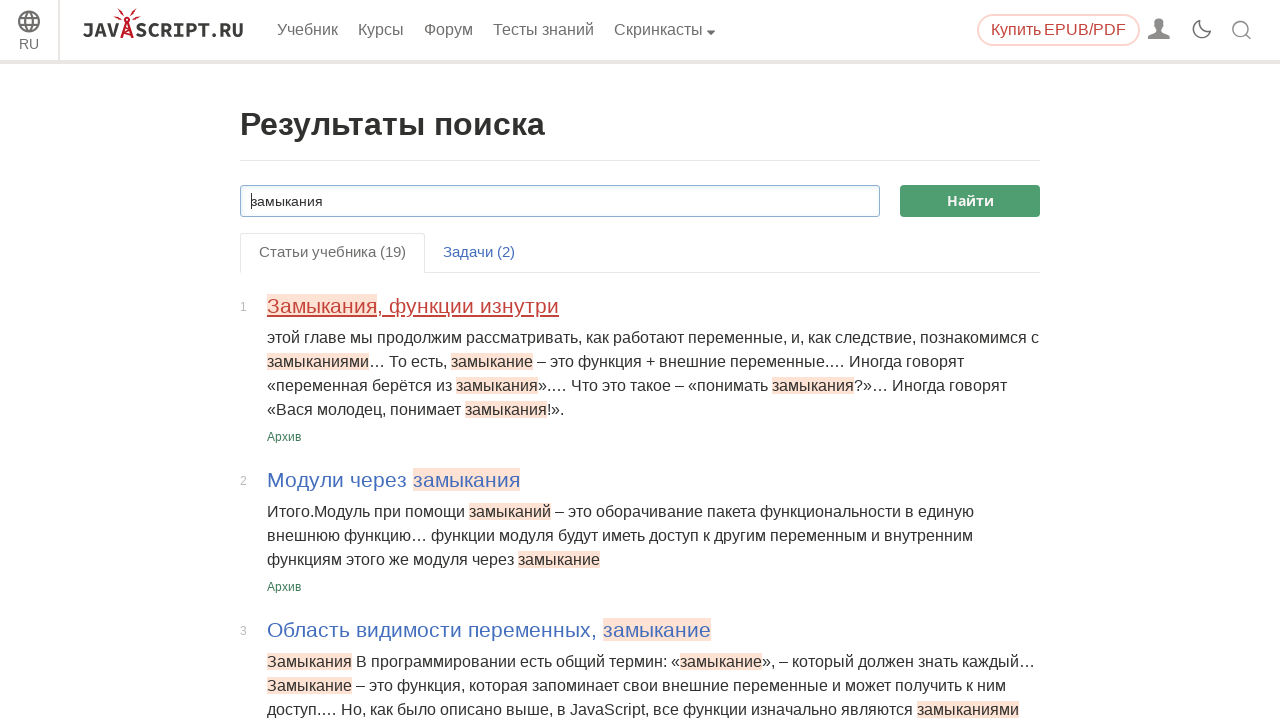

Search results loaded and displayed
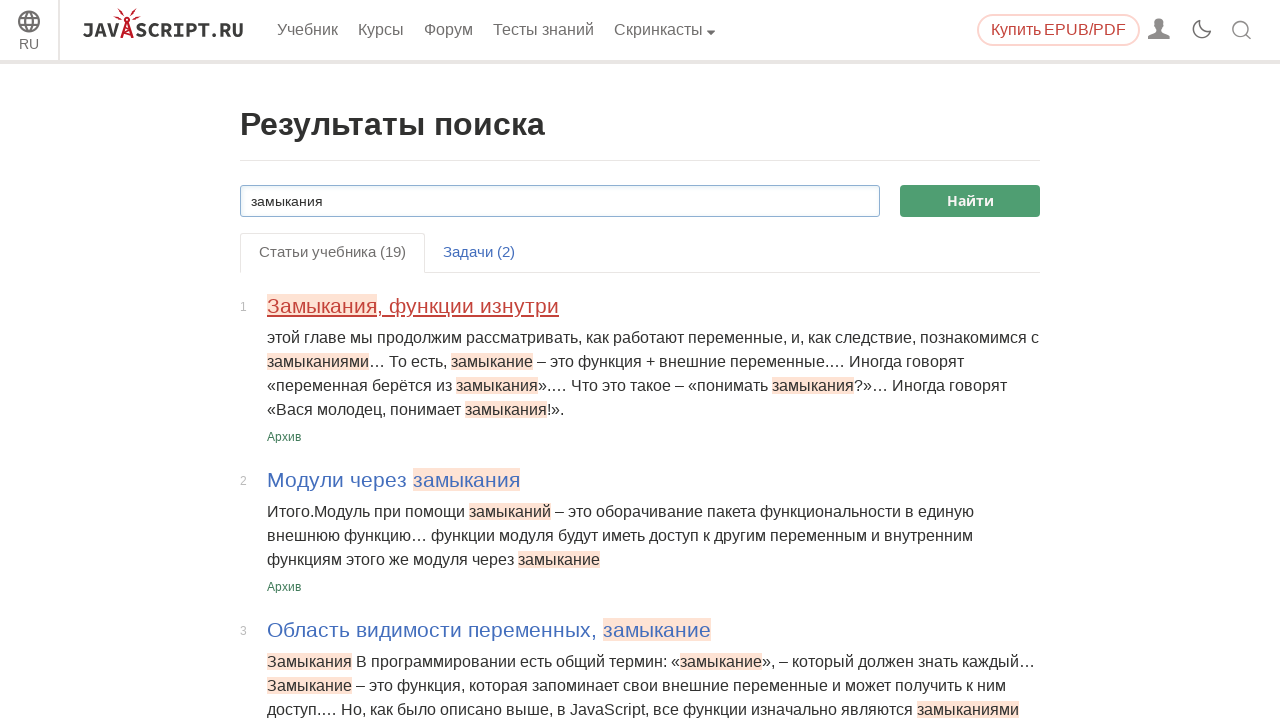

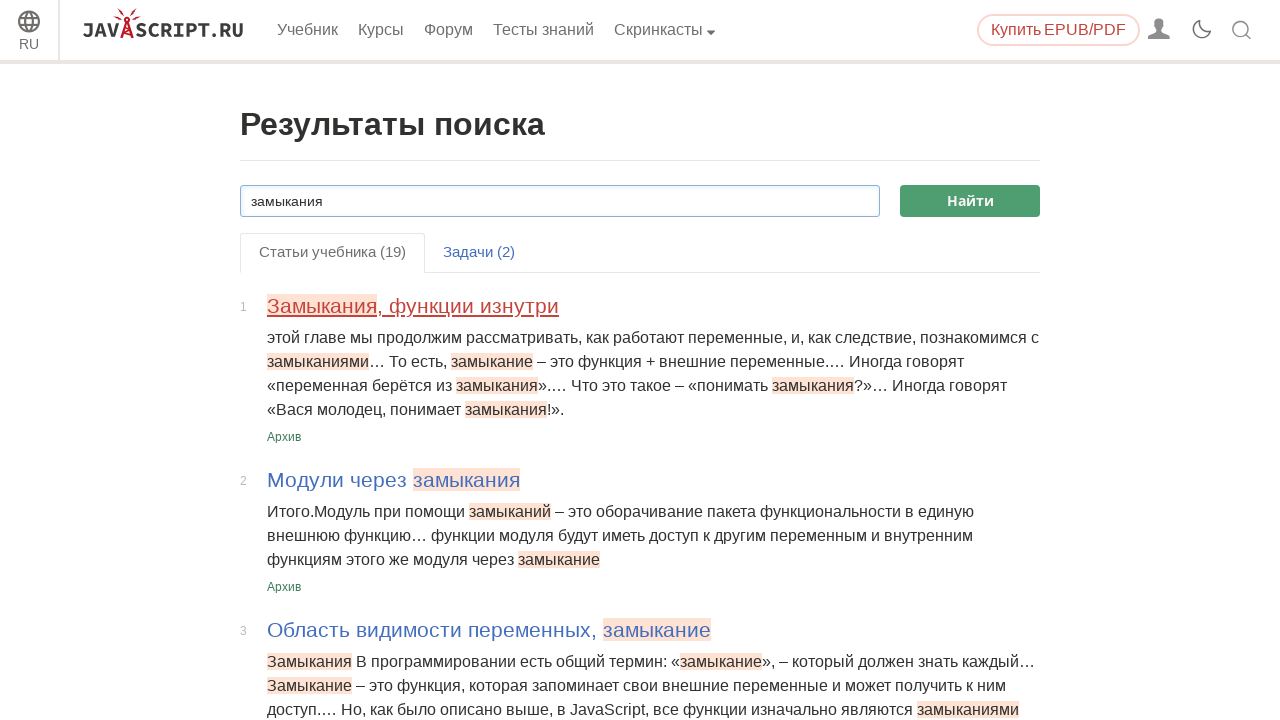